Tests dialog handling by dismissing a confirmation dialog, then performs a mouse hover action on an element and clicks the Reload option from the hover menu

Starting URL: https://rahulshettyacademy.com/AutomationPractice/

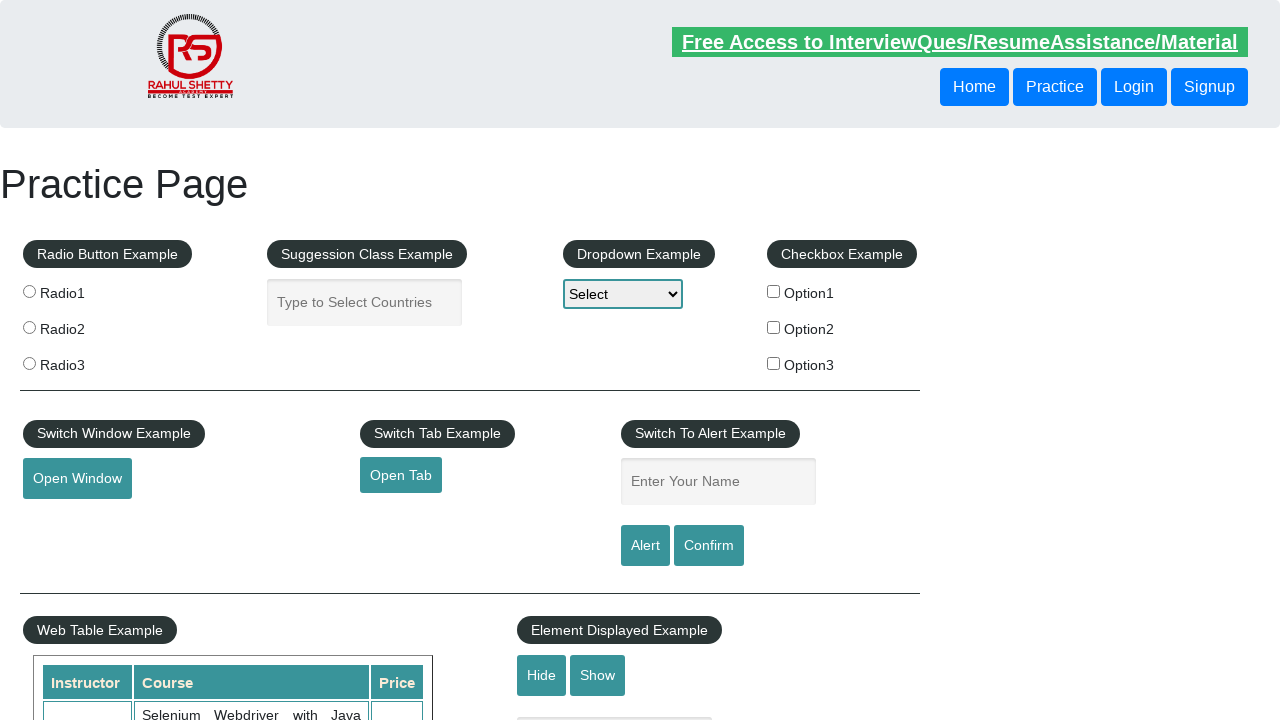

Set up dialog handler to automatically dismiss dialogs
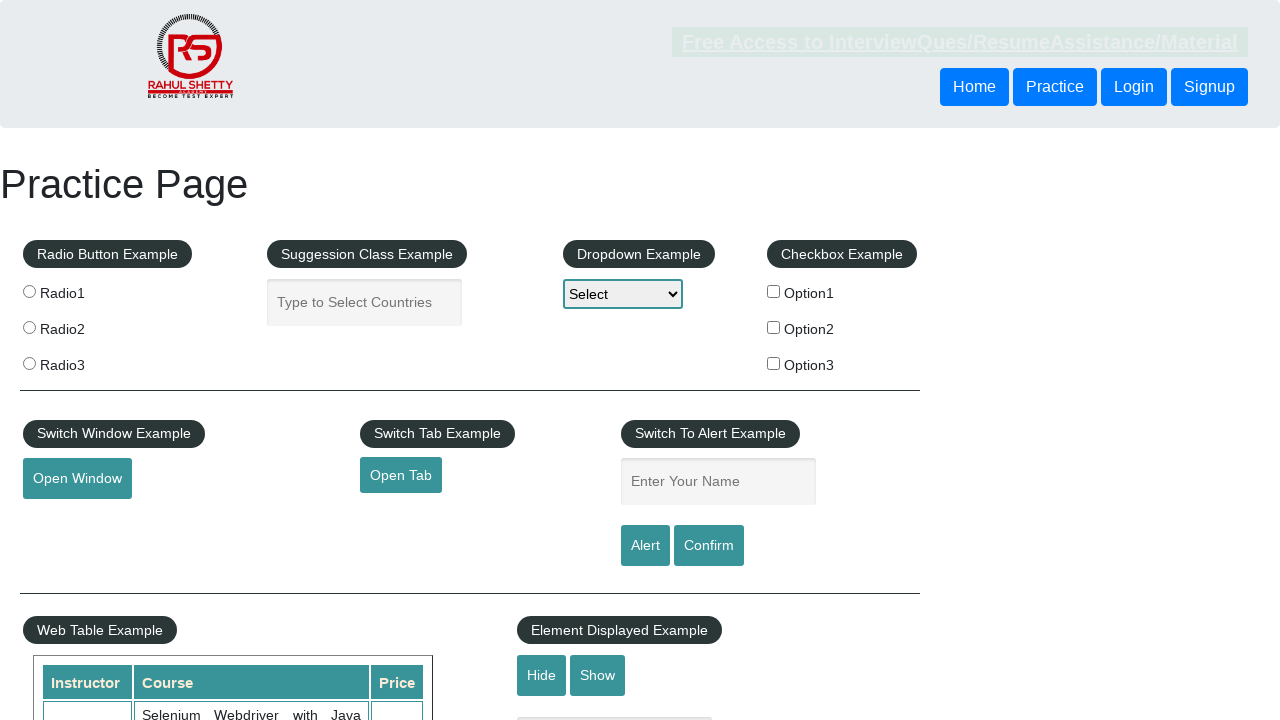

Clicked confirm button to trigger confirmation dialog at (709, 546) on #confirmbtn
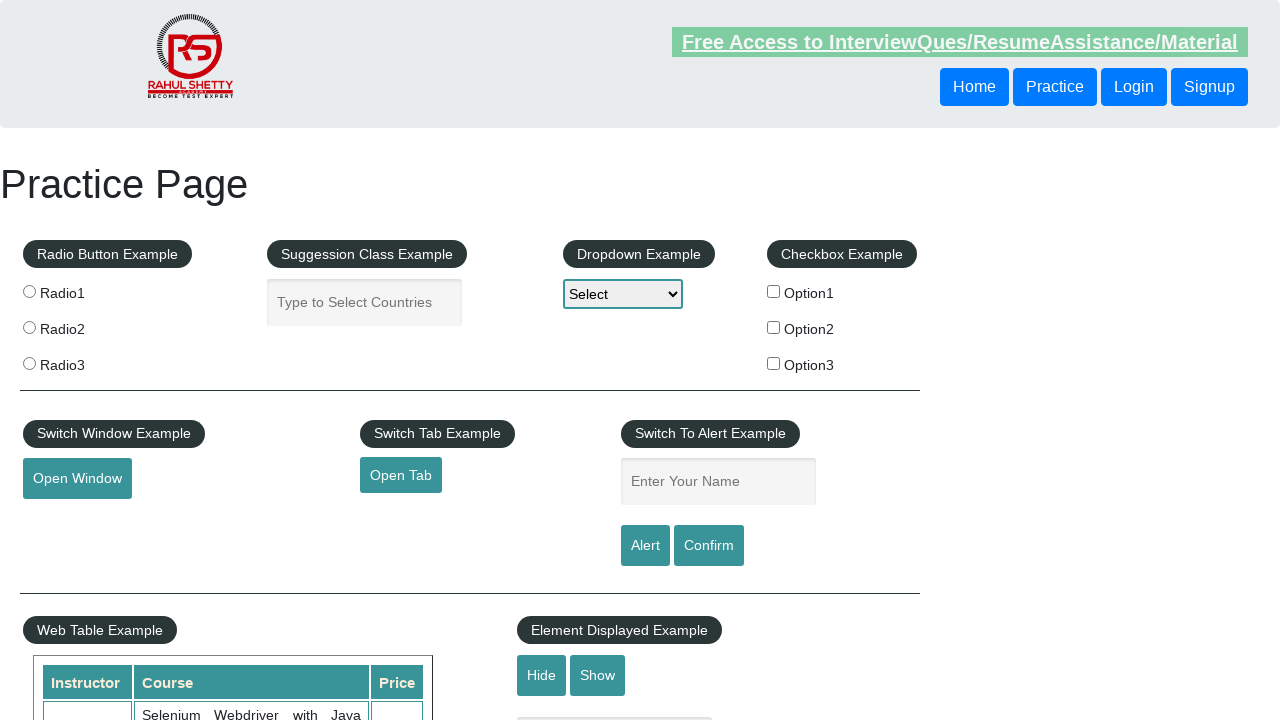

Hovered over mouse hover element to reveal menu at (83, 361) on #mousehover
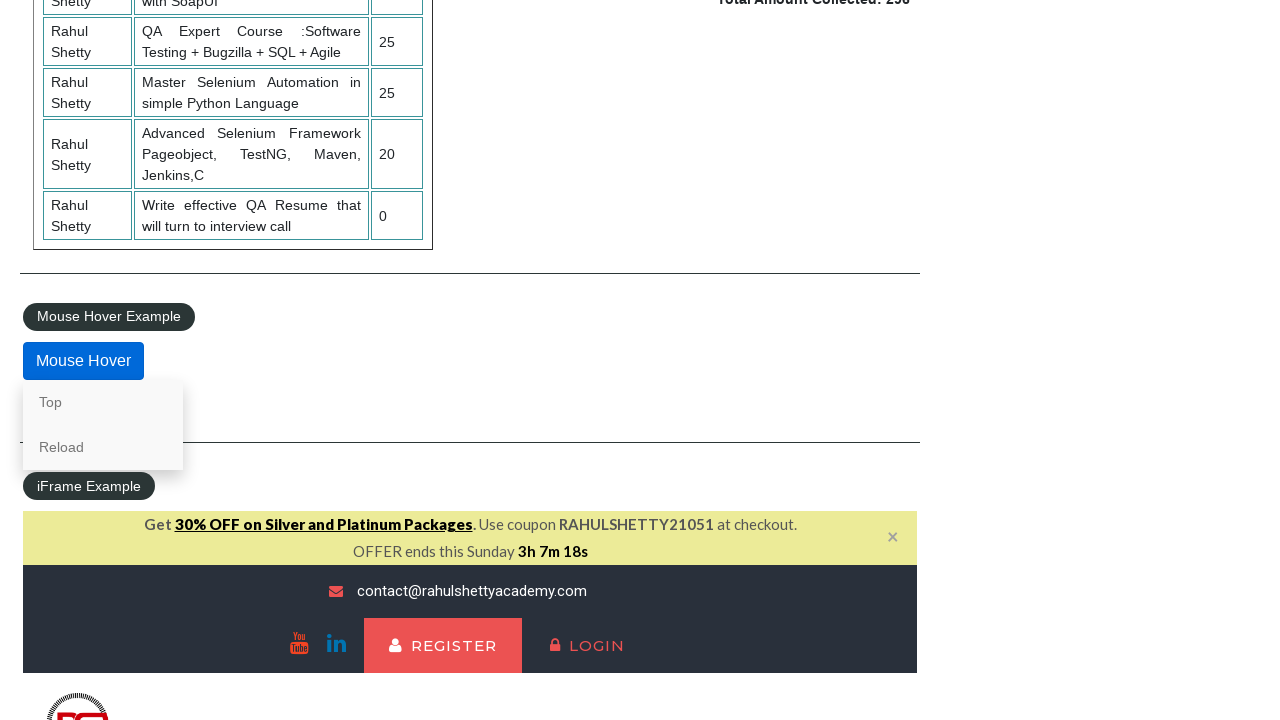

Clicked Reload option from hover menu at (103, 447) on internal:text="Reload"i
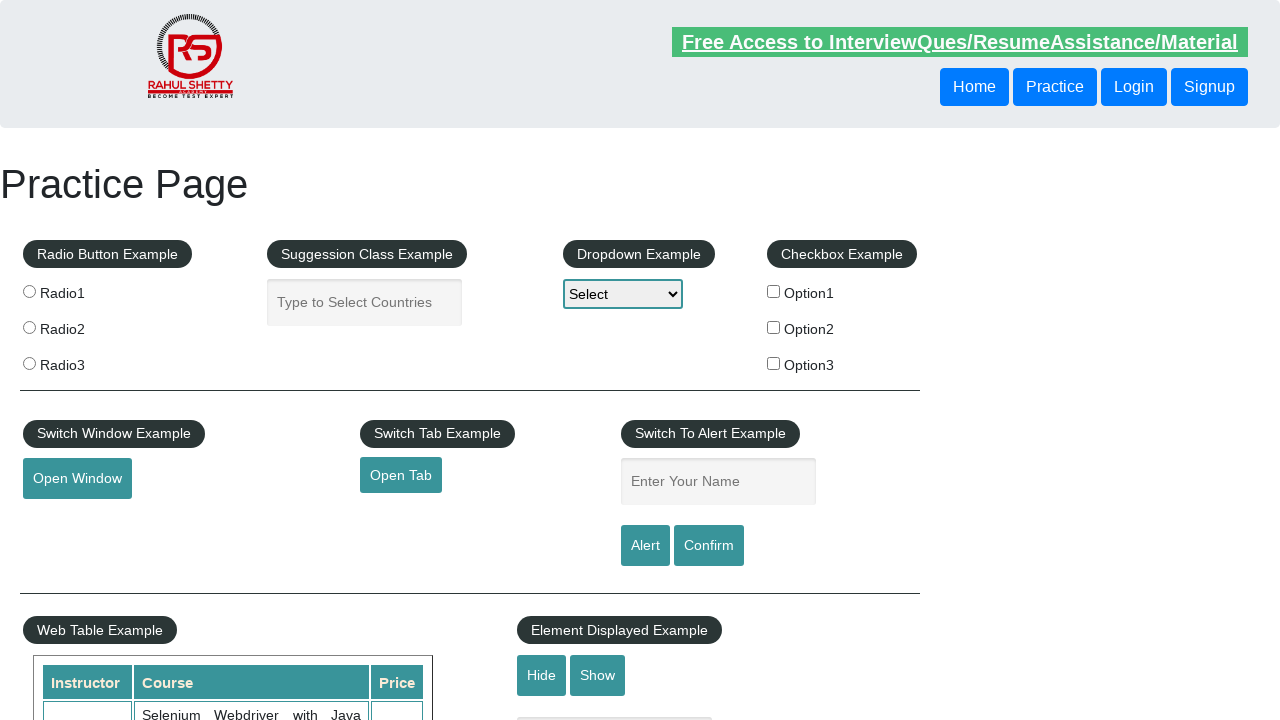

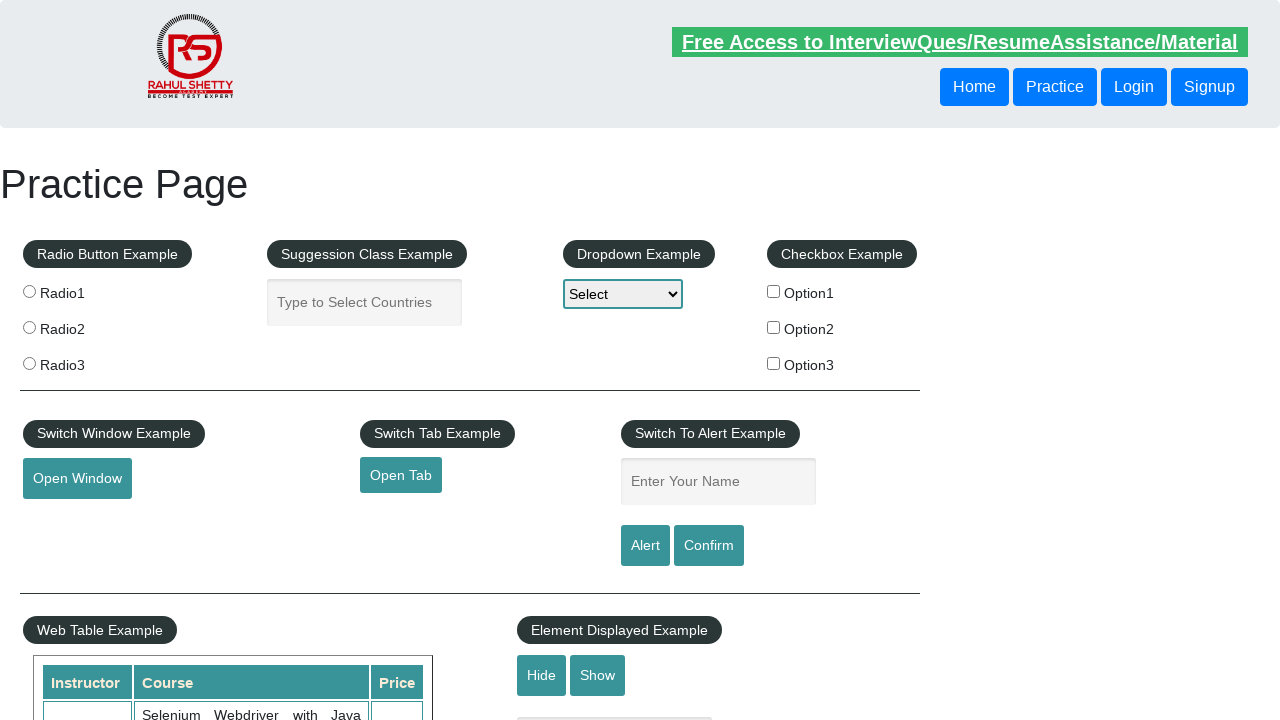